Tests basic alert handling by clicking a button and accepting the alert that appears immediately

Starting URL: https://demoqa.com/alerts

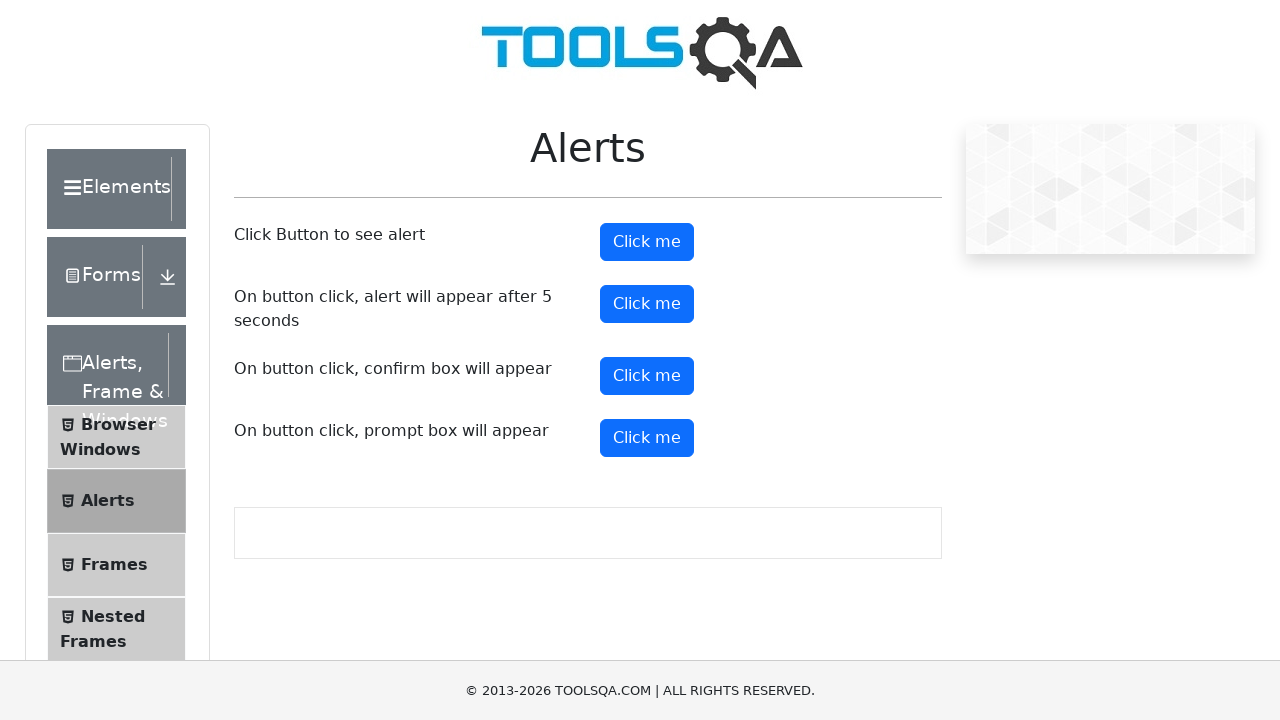

Clicked the alert button to trigger the alert dialog at (647, 242) on #alertButton
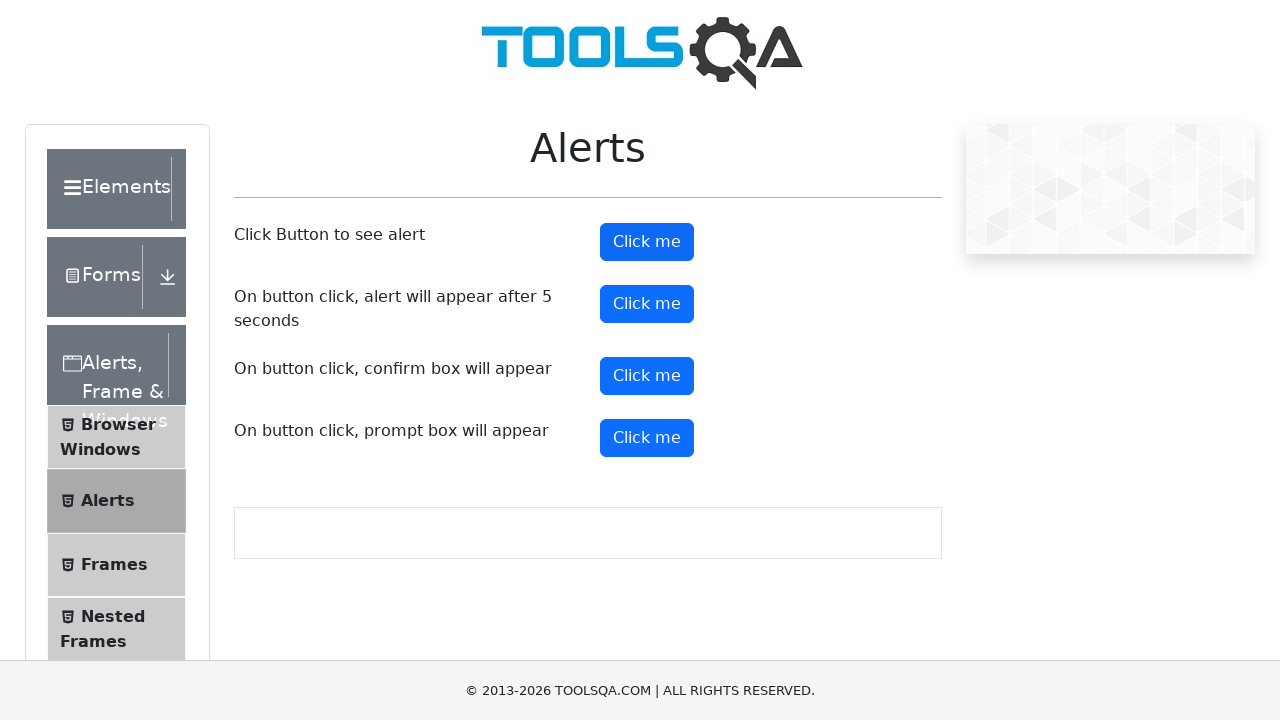

Set up dialog handler to accept the alert
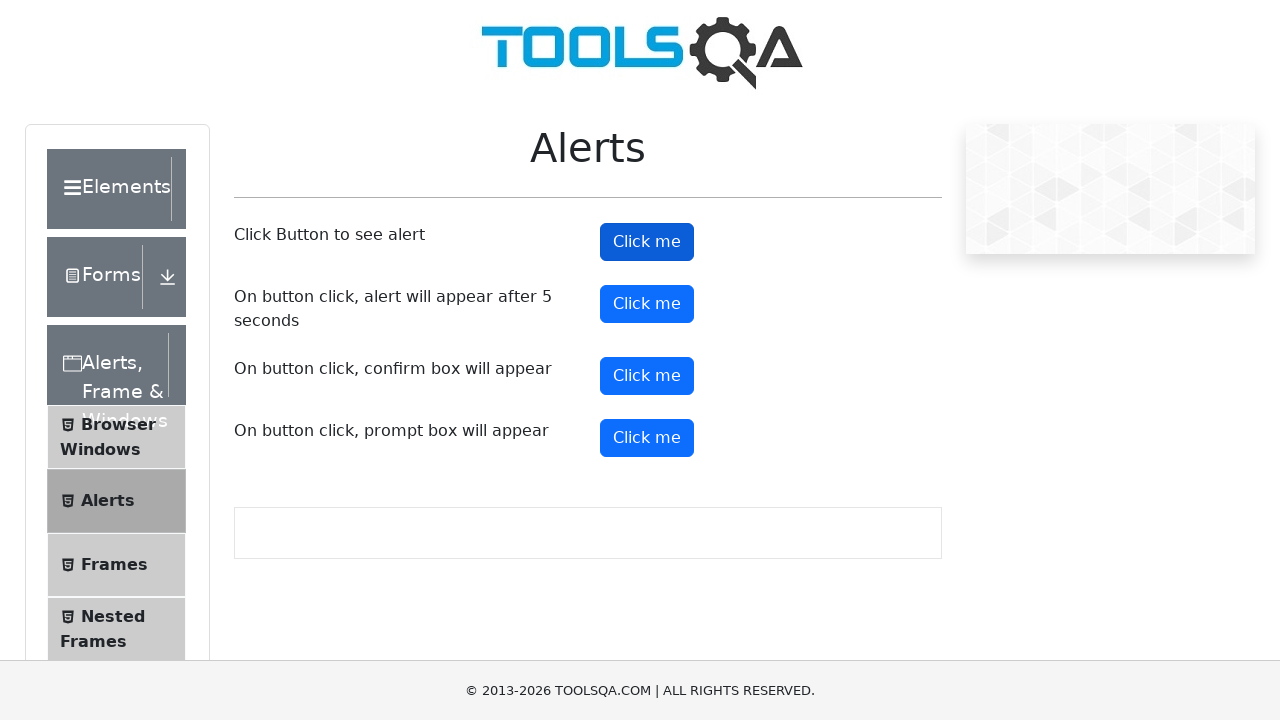

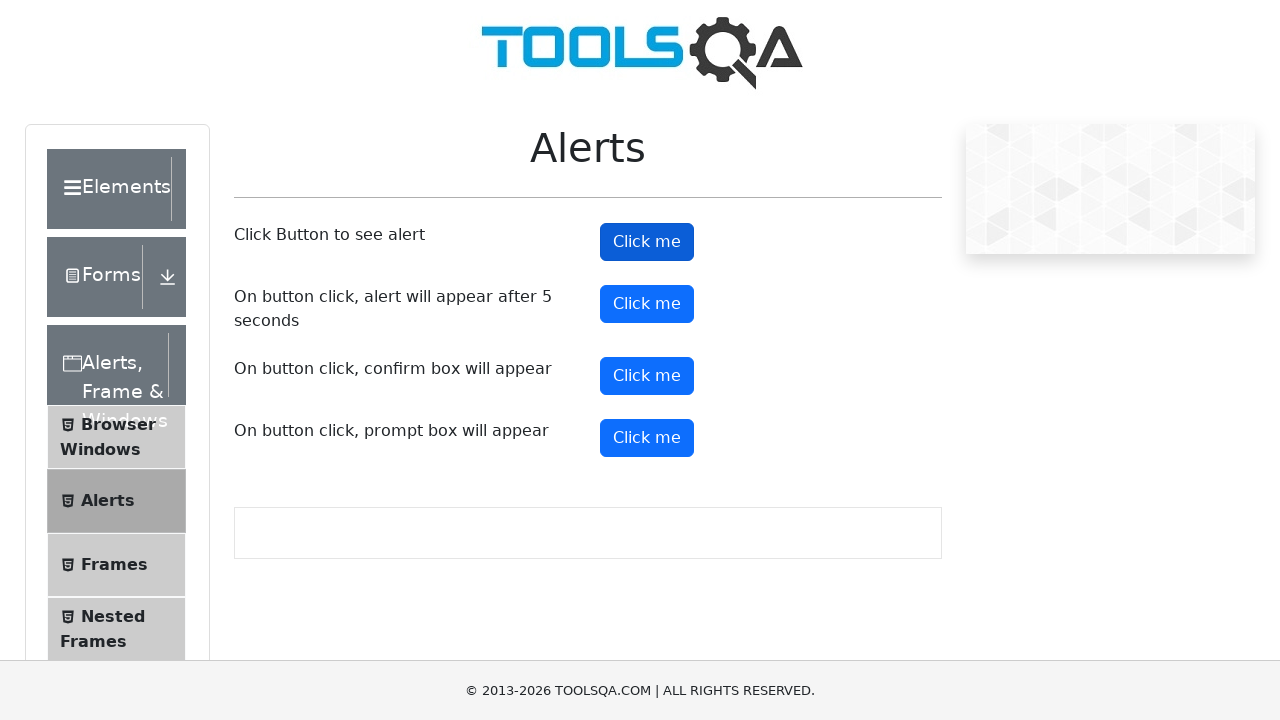